Navigates to the ProShop e-commerce site and verifies the page loads by checking the title is present

Starting URL: https://wynisco-proshop.netlify.app/

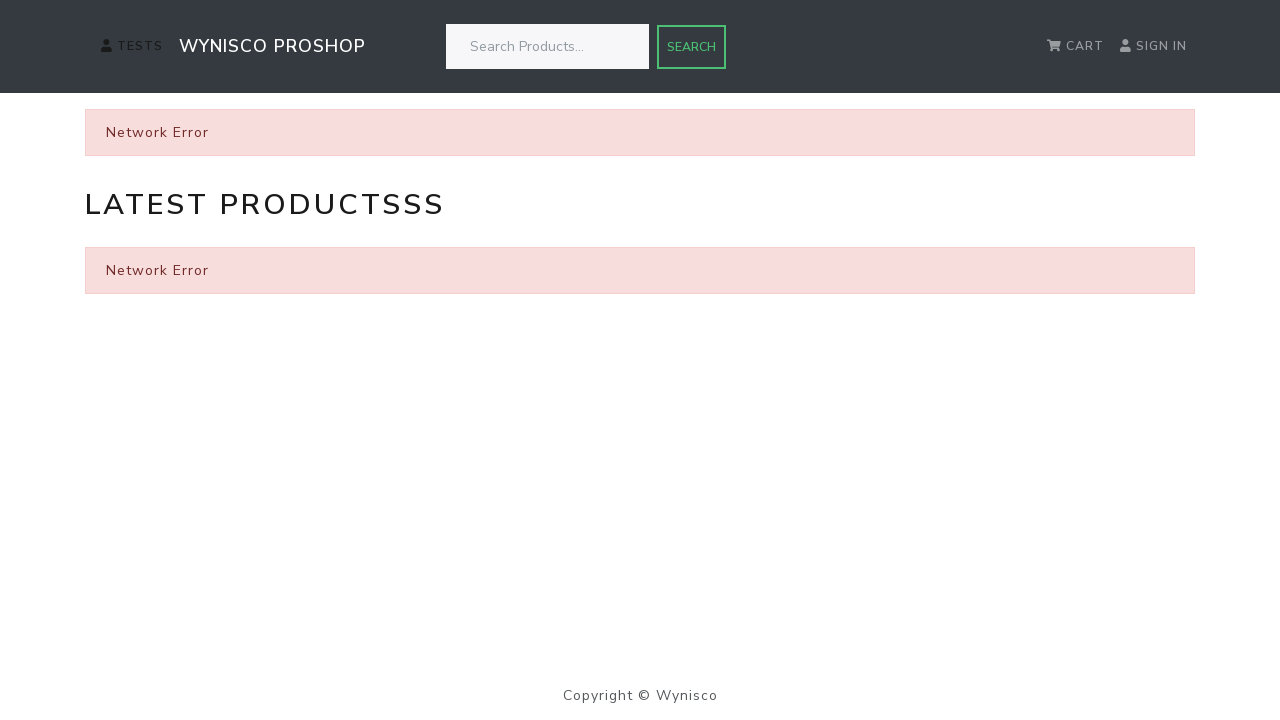

Navigated to ProShop e-commerce site
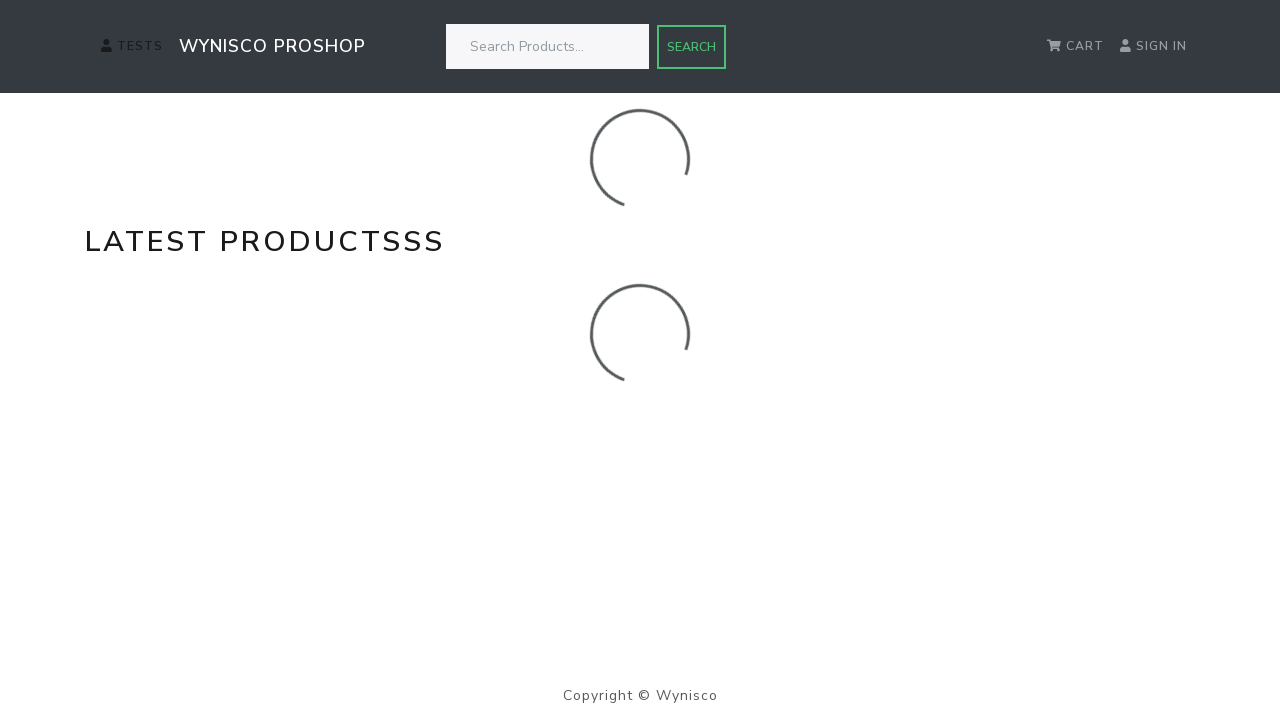

Page loaded - DOM content ready
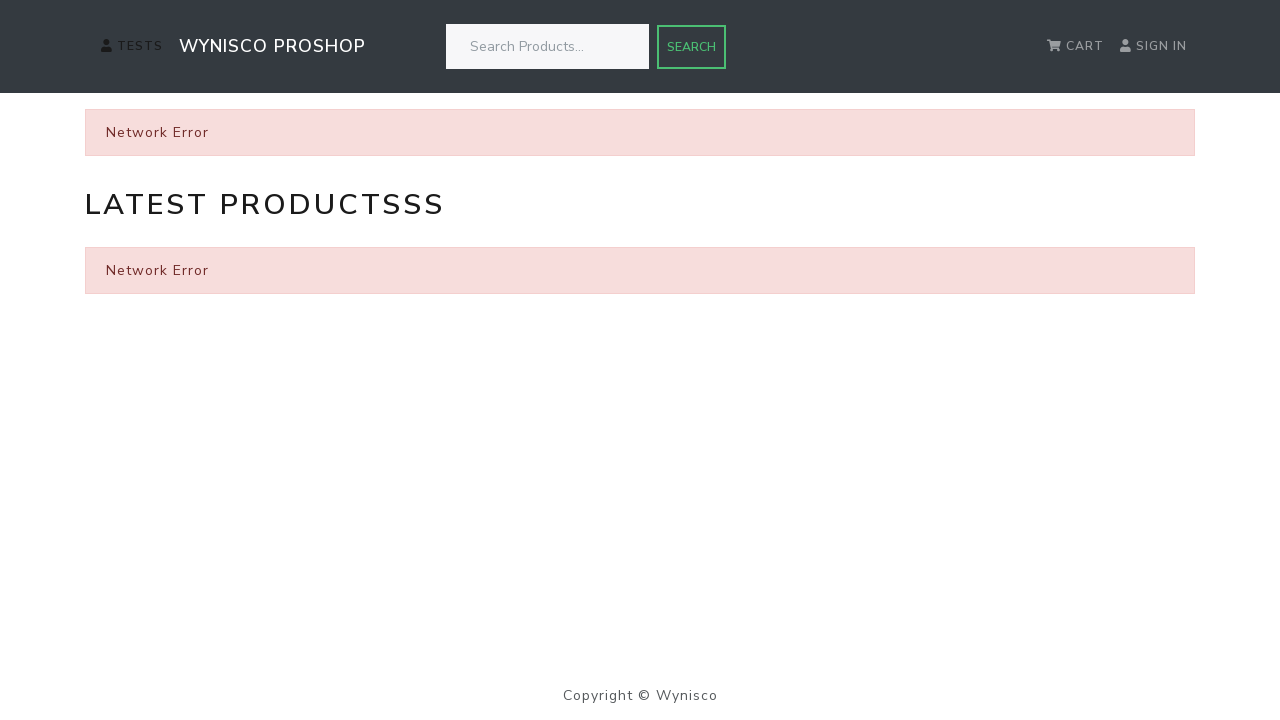

Retrieved page title: 'ProShop Wynisco Student Project'
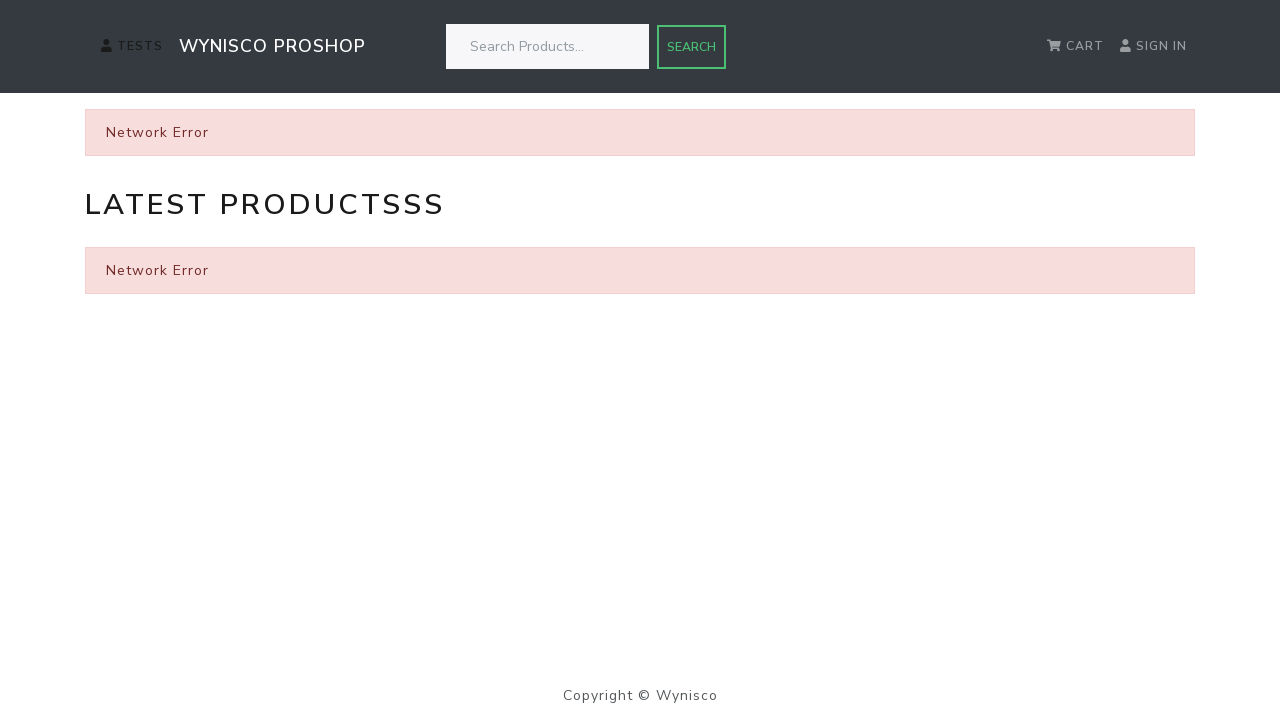

Verified page title is not empty
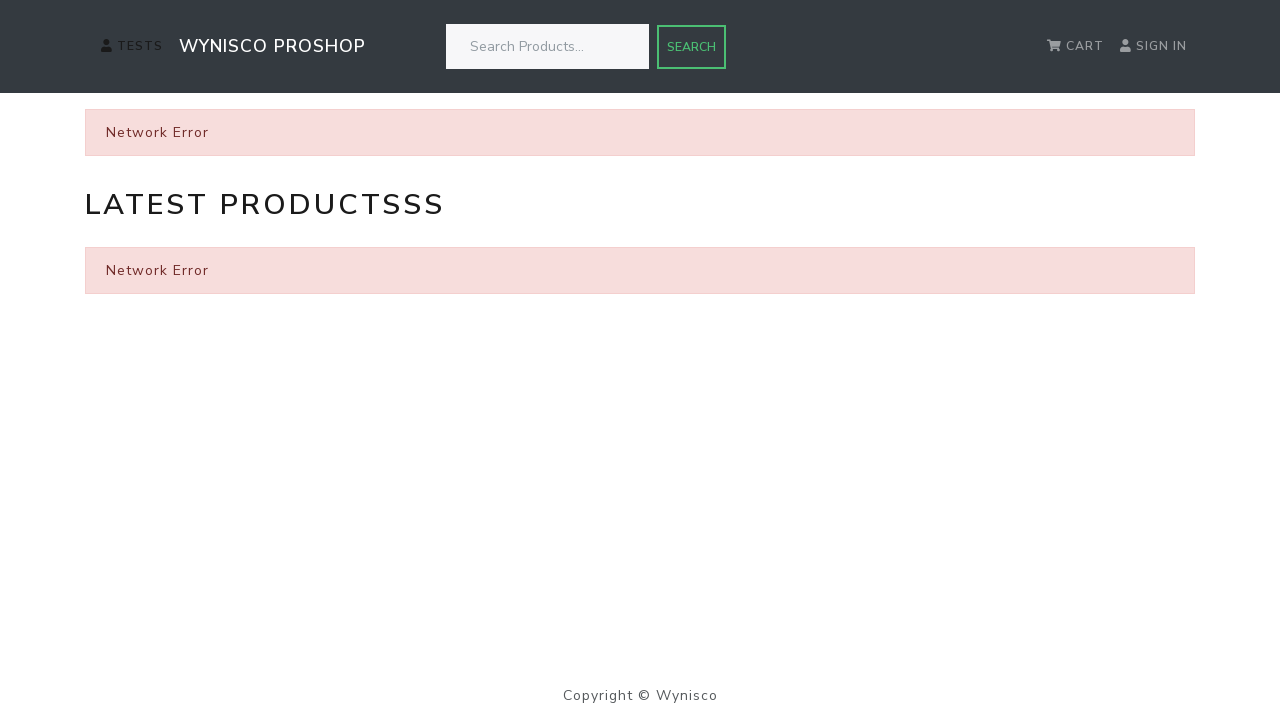

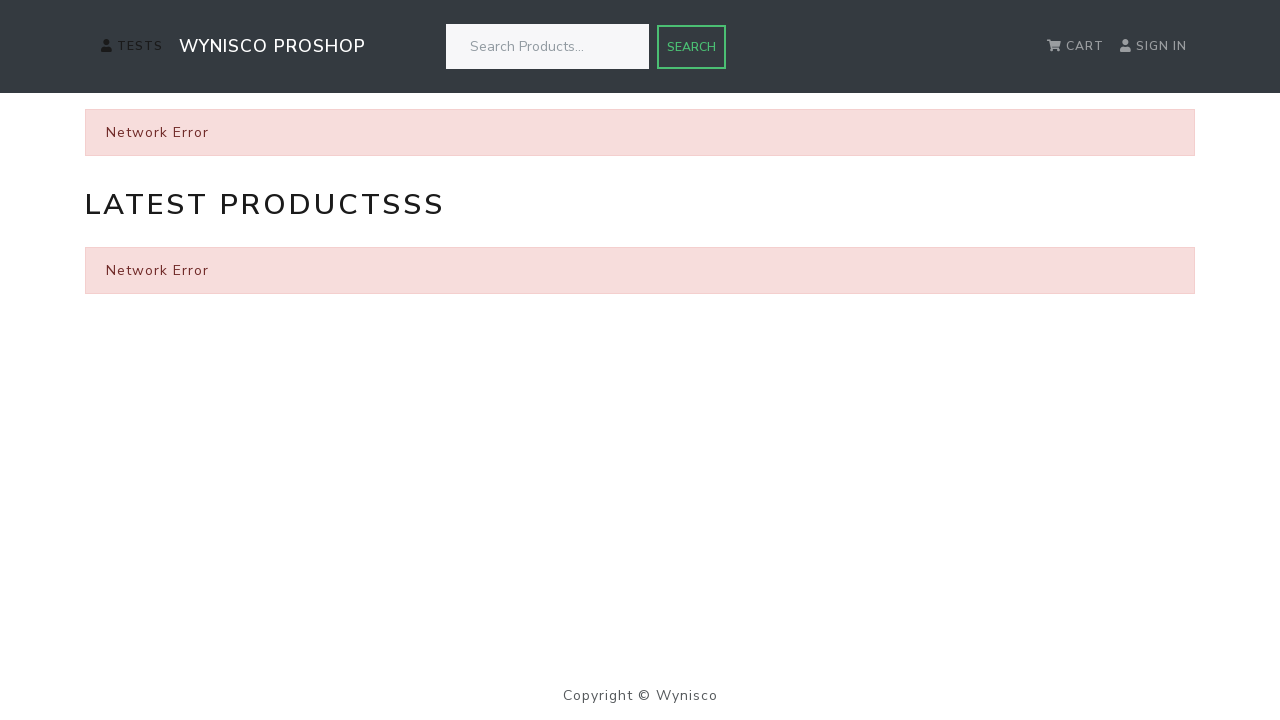